Tests keyboard input events by pressing a letter key and then performing a Ctrl+A, Ctrl+C key combination to test modifier key handling on an input events training page.

Starting URL: https://v1.training-support.net/selenium/input-events

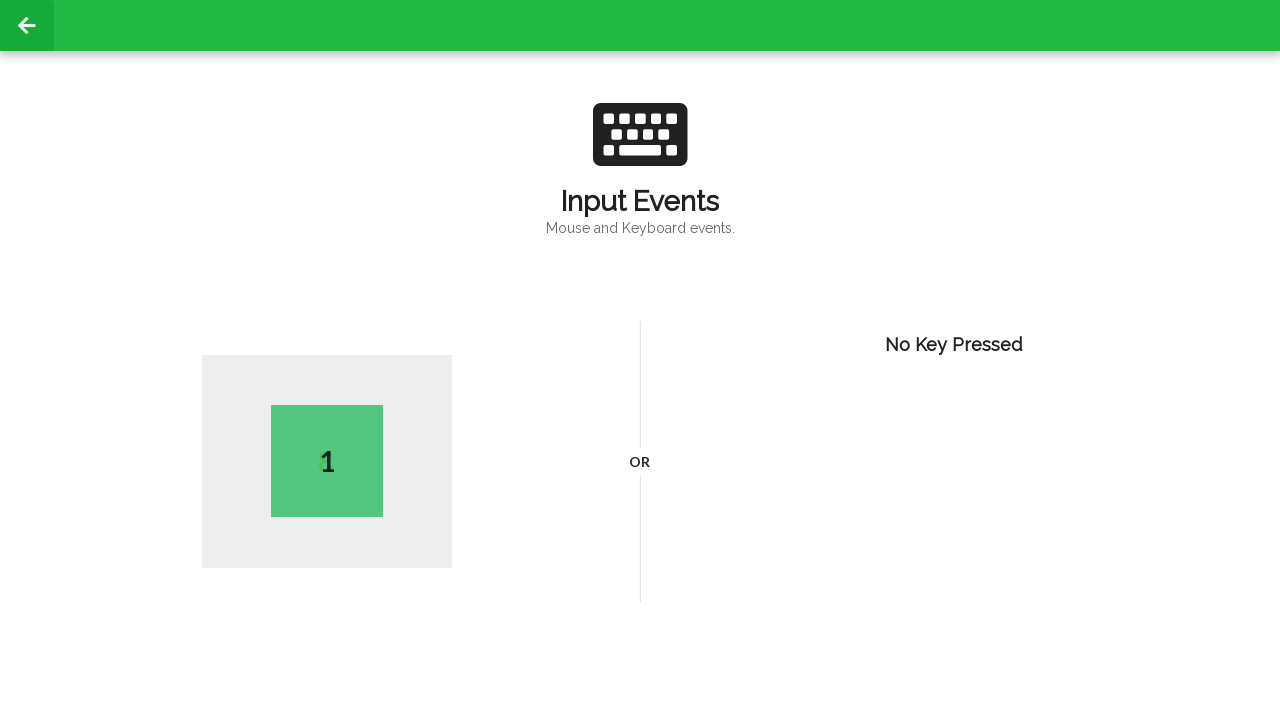

Pressed letter 'A' key
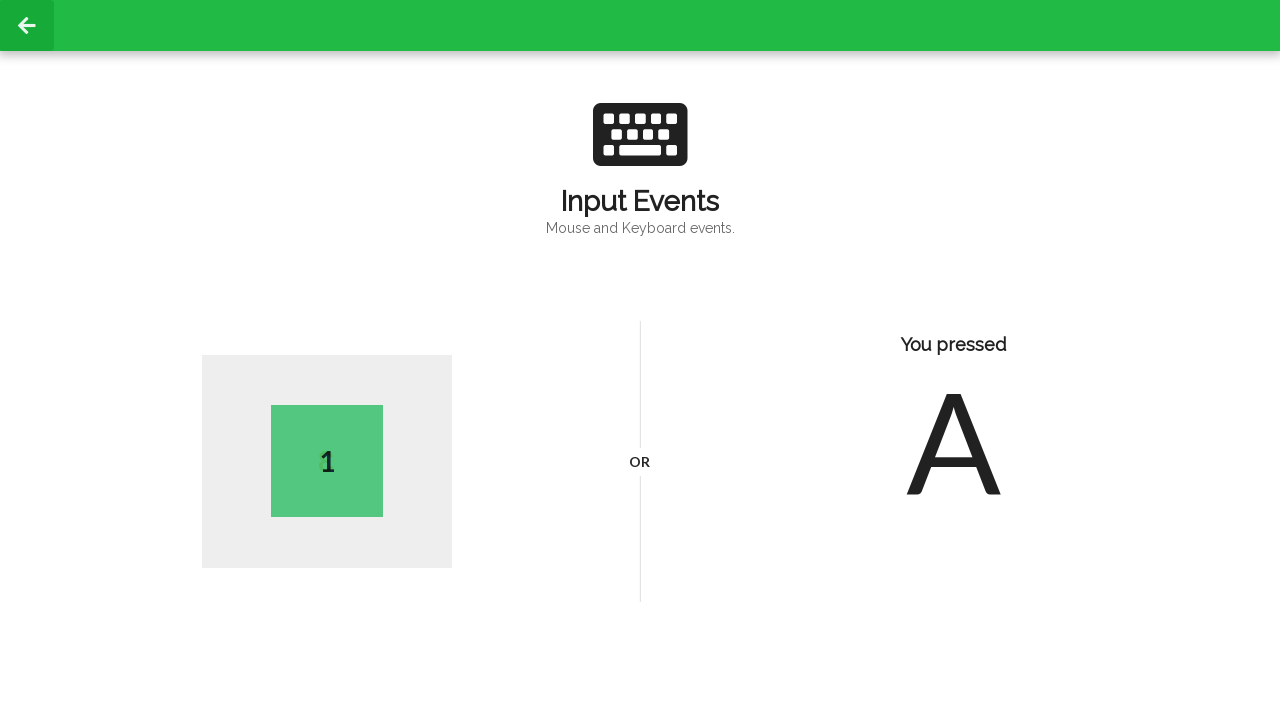

Held down Control key
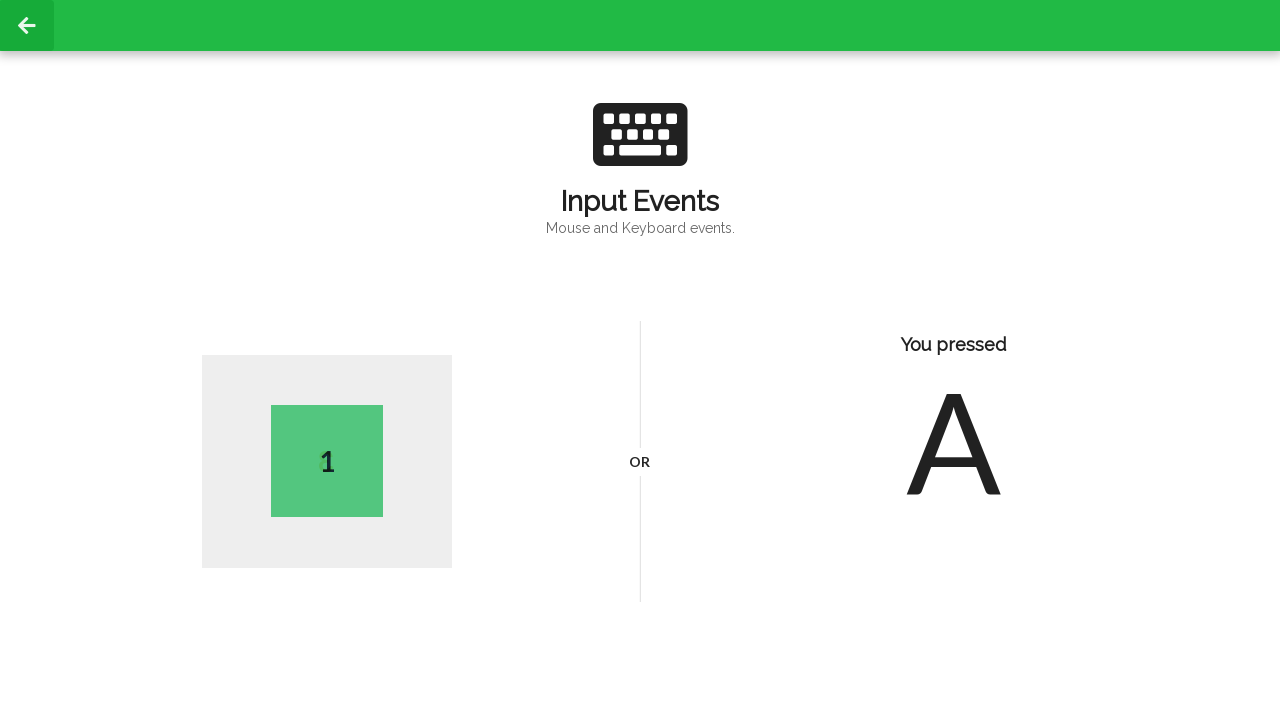

Pressed 'a' key while Control held (select all)
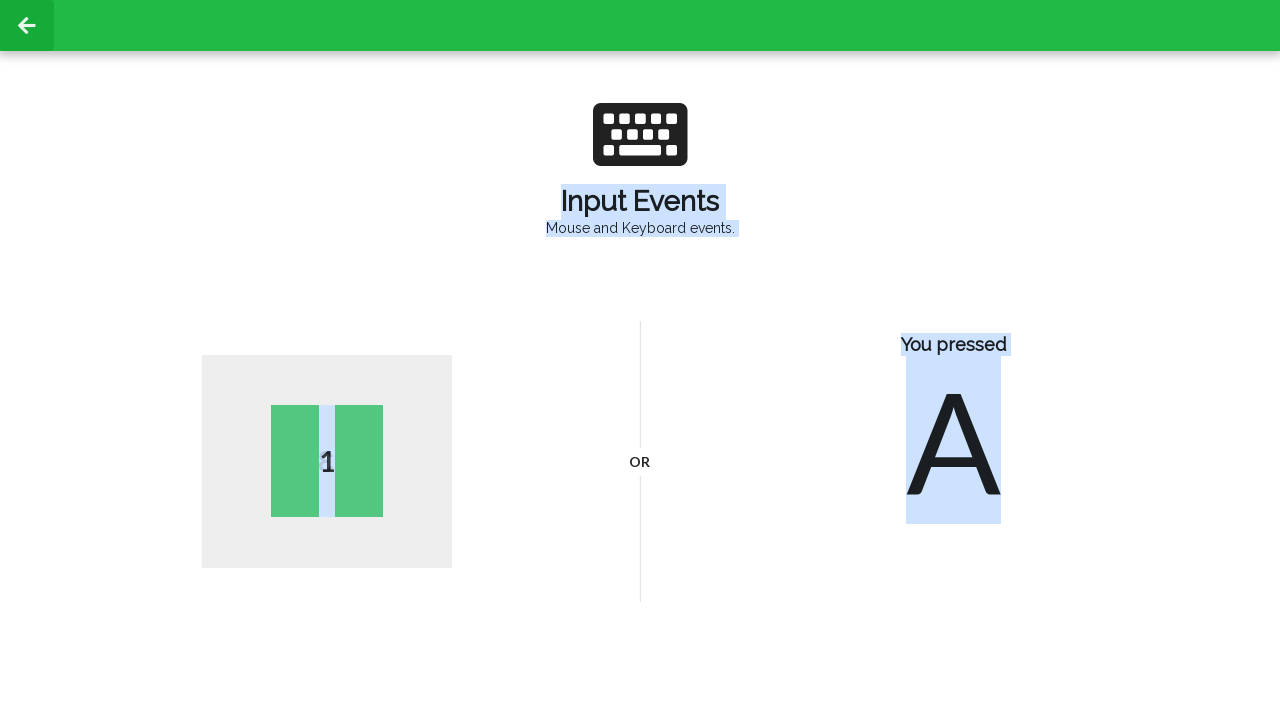

Pressed 'c' key while Control held (copy)
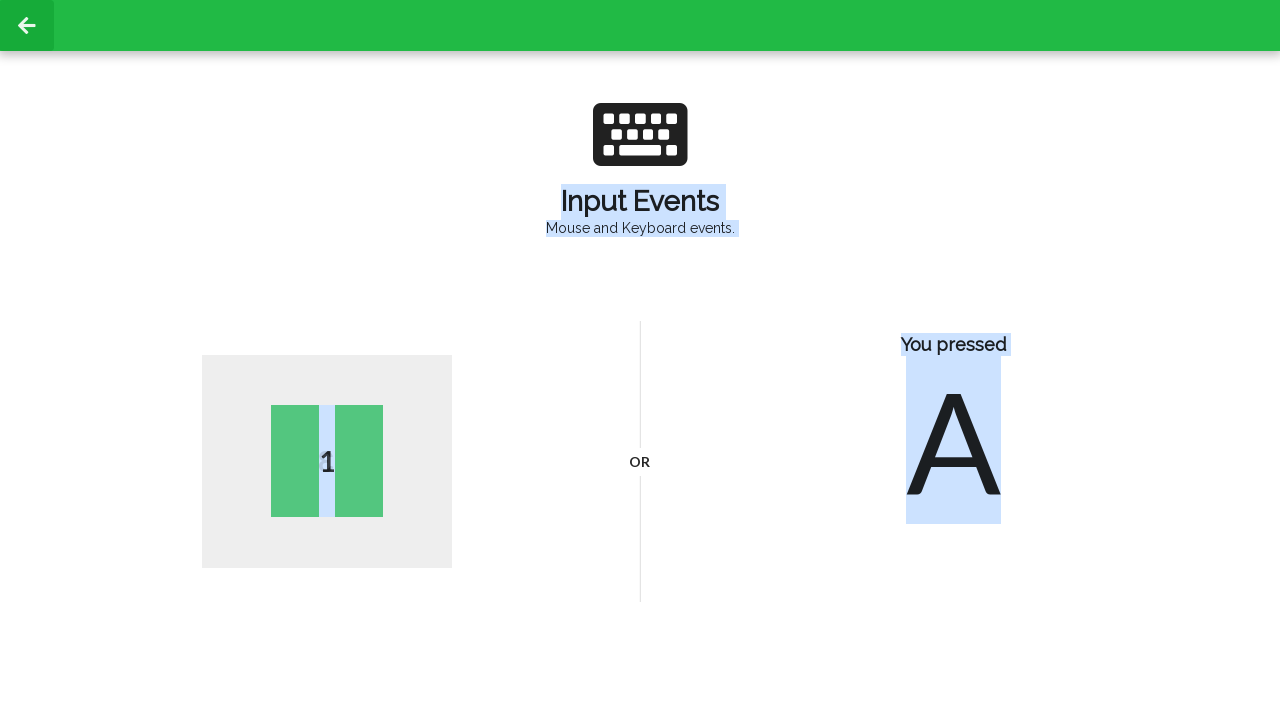

Released Control key
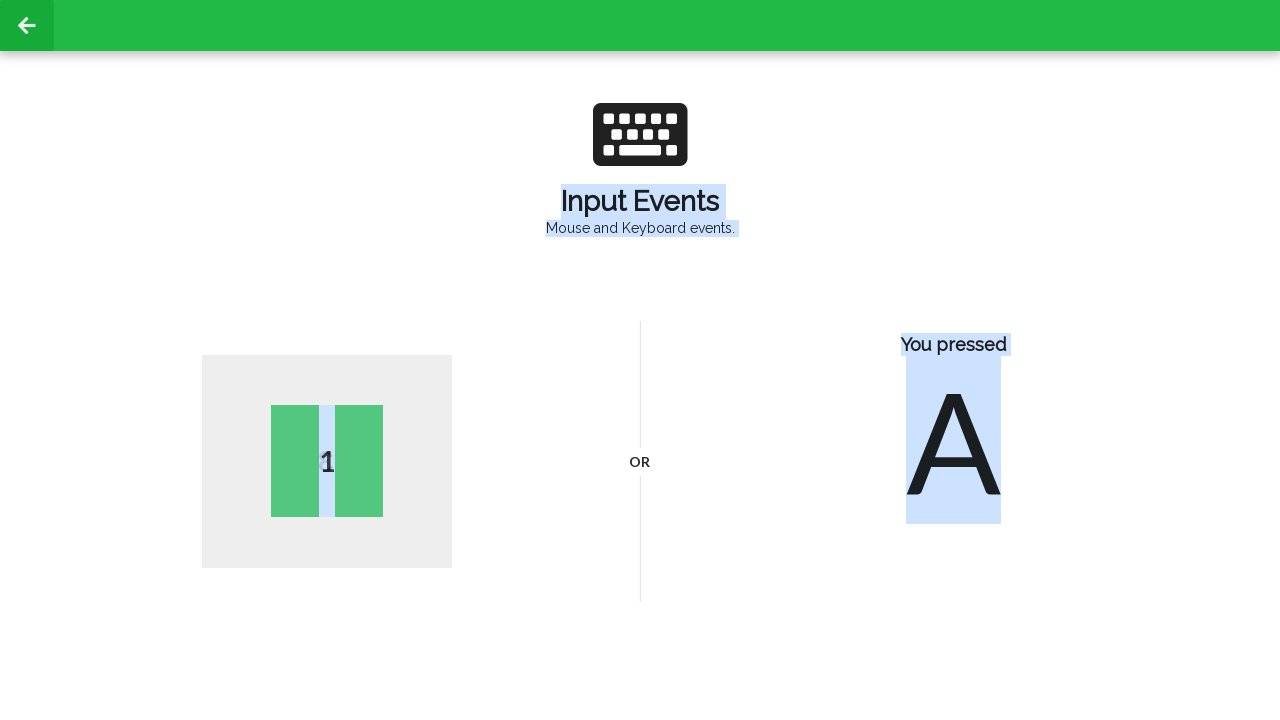

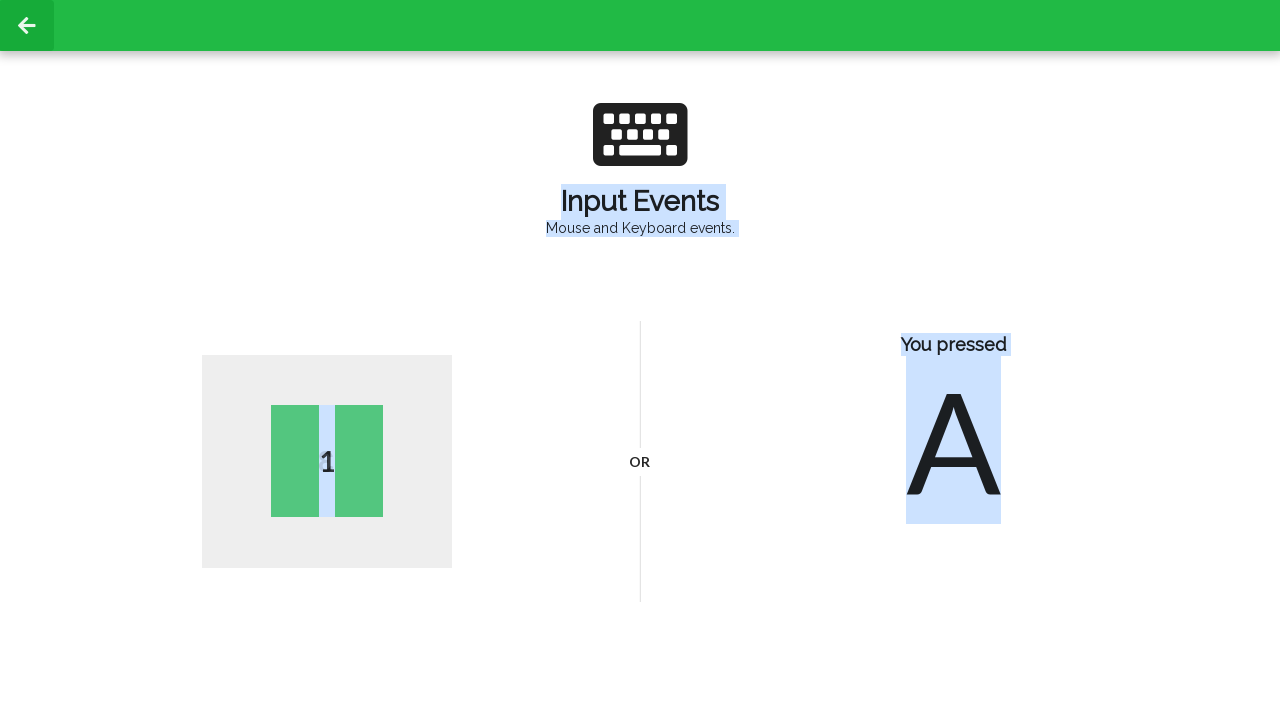